Tests the onboarding flow by navigating through all onboarding screens using the "Next" button 6 times until reaching the login page.

Starting URL: https://traxionpay-app.web.app/#/login

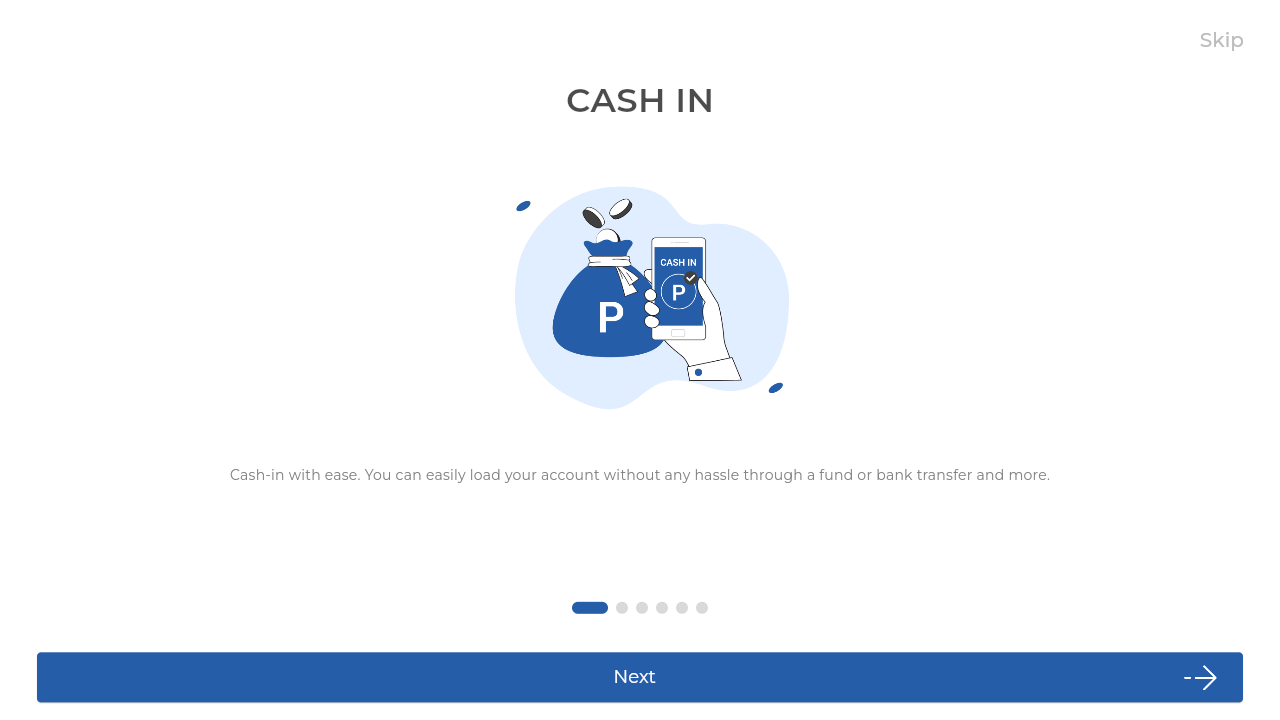

Waited for navigation to onboarding page
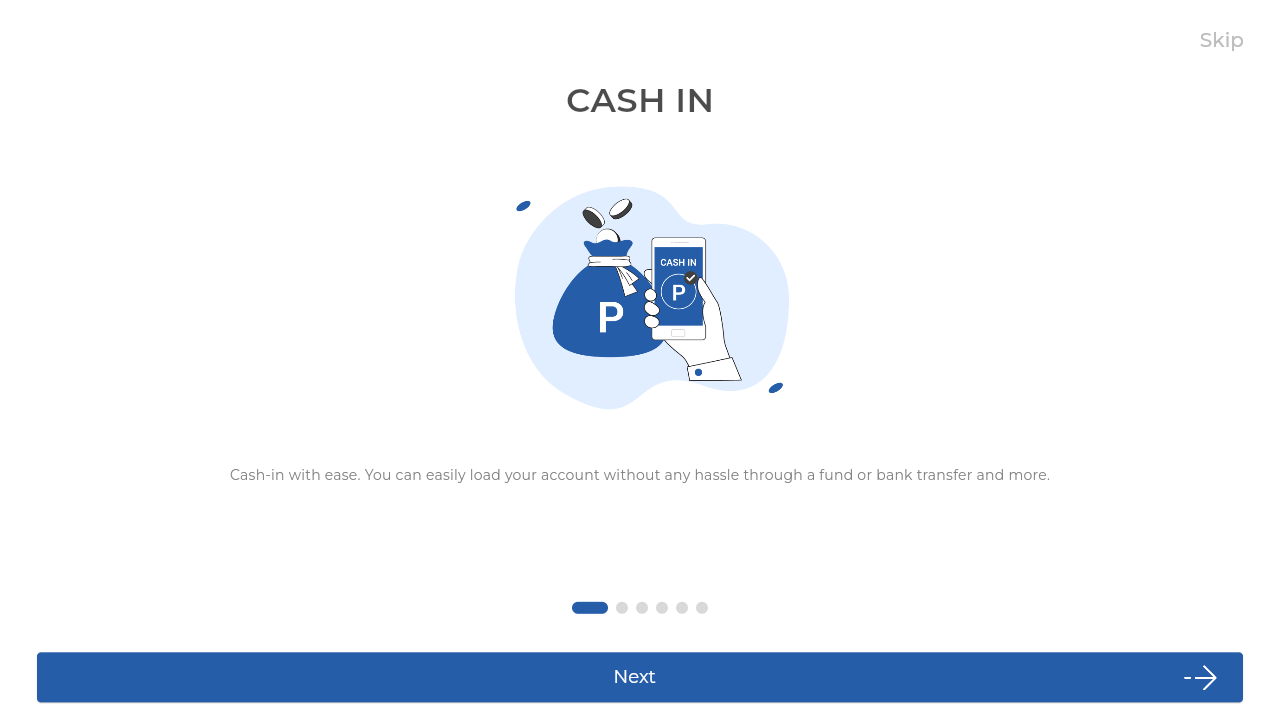

Verified onboarding element is visible
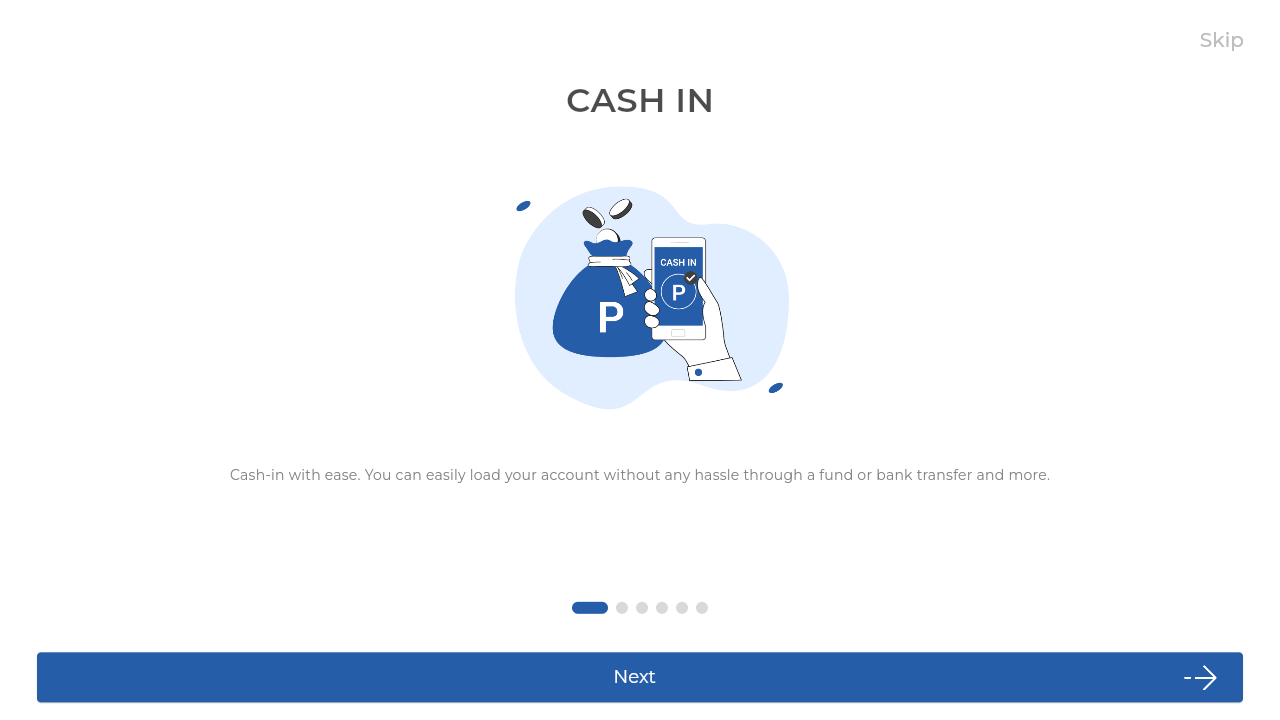

Clicked Next button to advance onboarding screen 1/6 at (640, 677) on internal:role=button[name="Next"i]
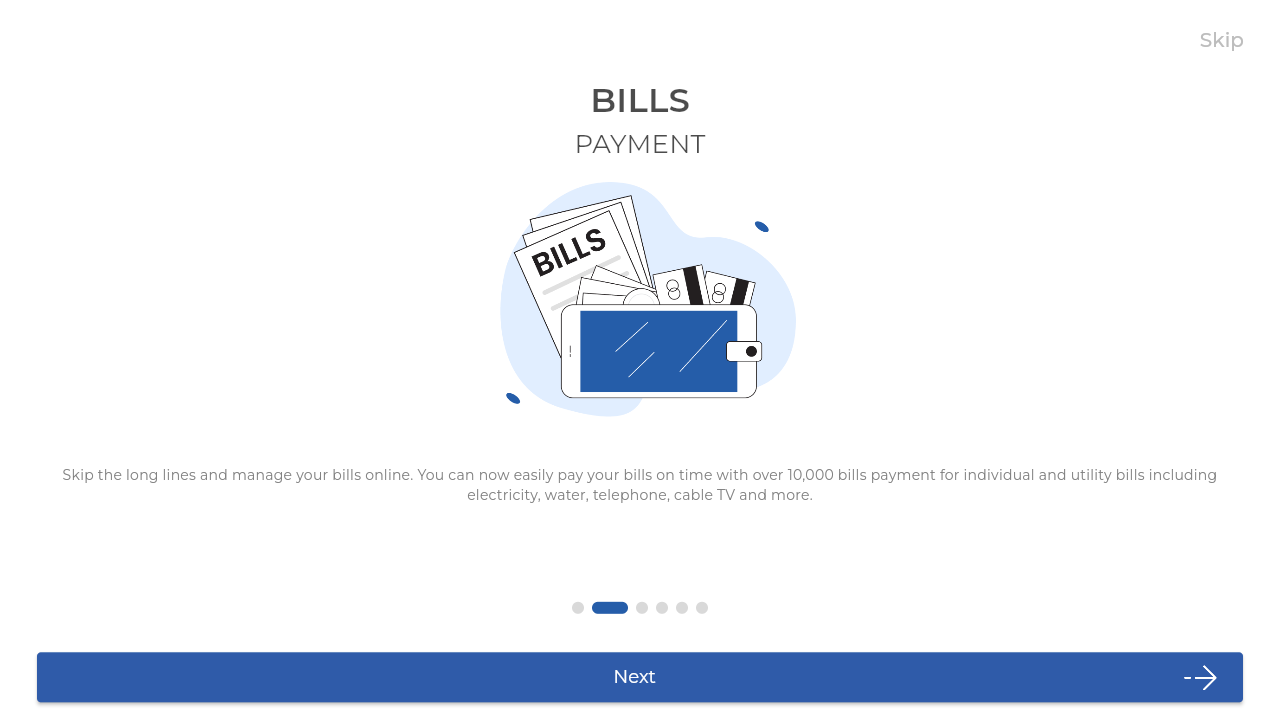

Waited 1 second for onboarding screen 1/6 to load
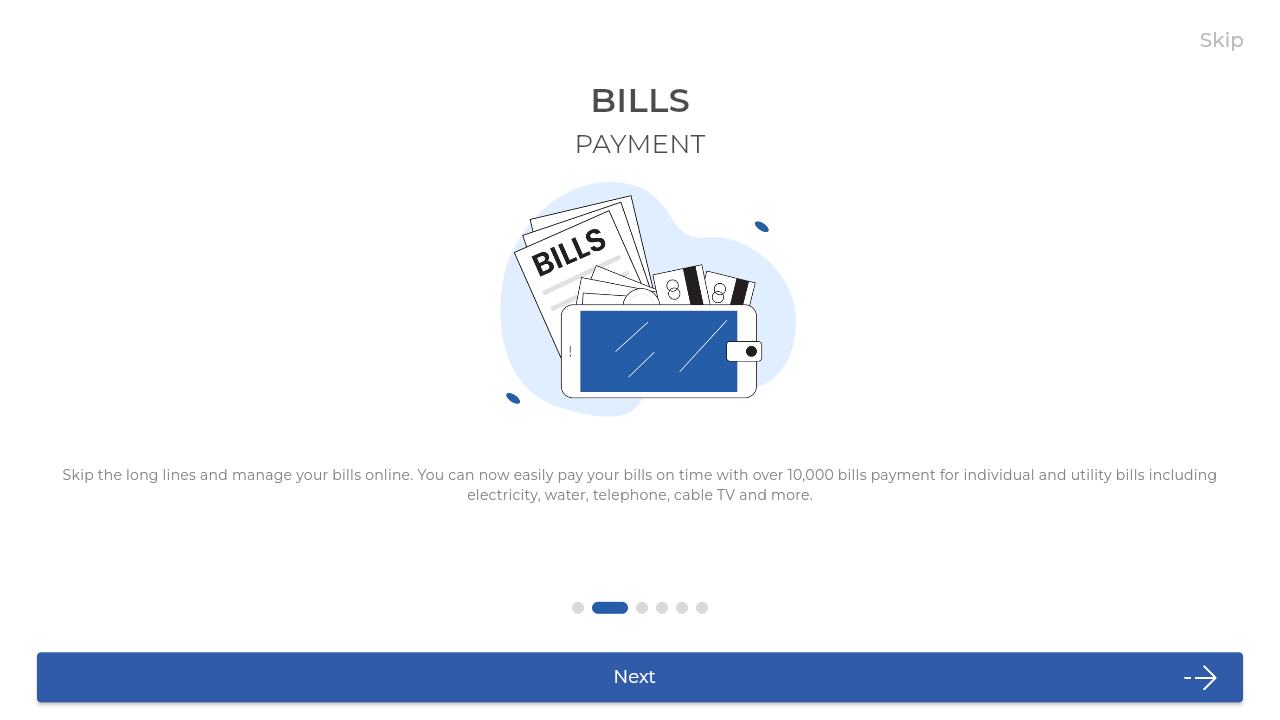

Clicked Next button to advance onboarding screen 2/6 at (640, 677) on internal:role=button[name="Next"i]
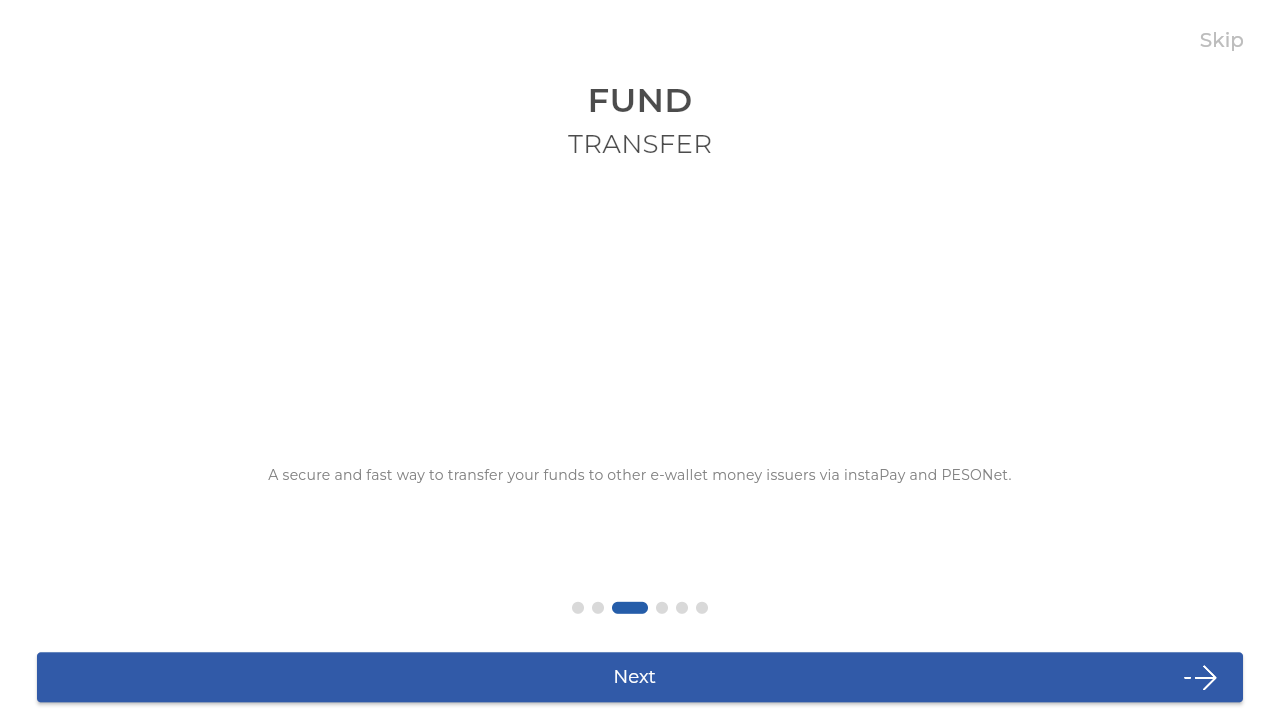

Waited 1 second for onboarding screen 2/6 to load
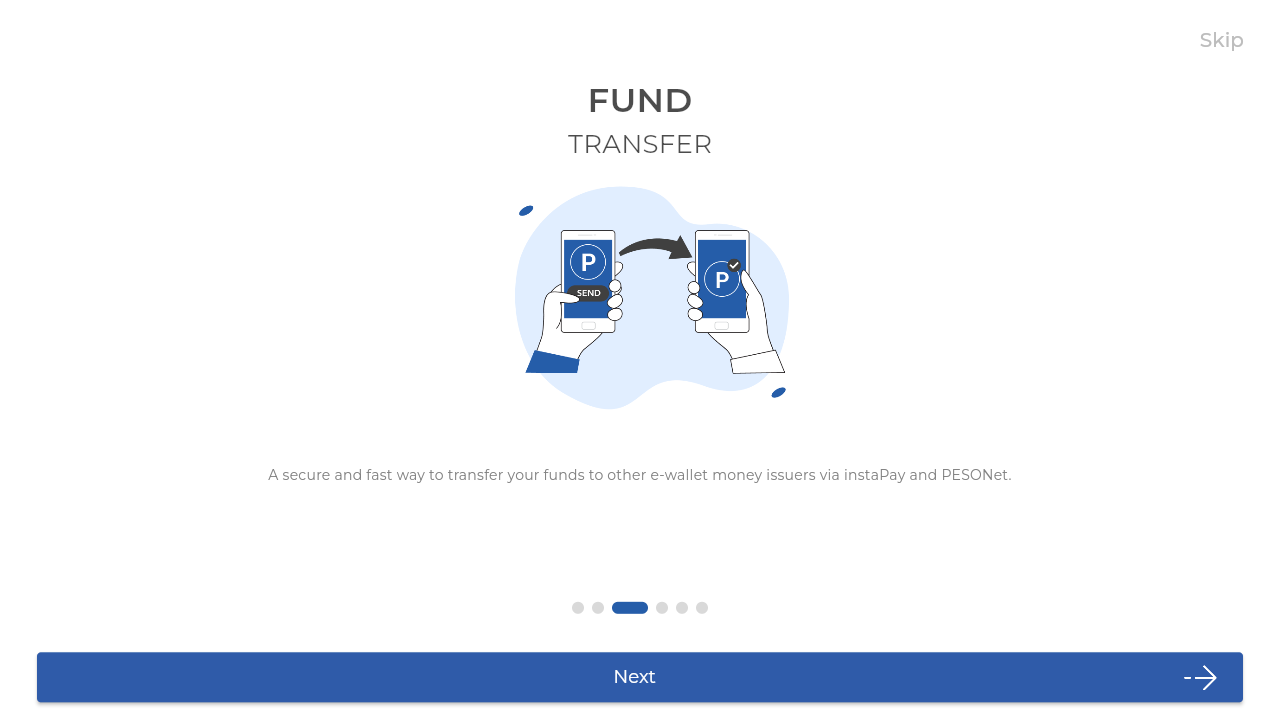

Clicked Next button to advance onboarding screen 3/6 at (640, 677) on internal:role=button[name="Next"i]
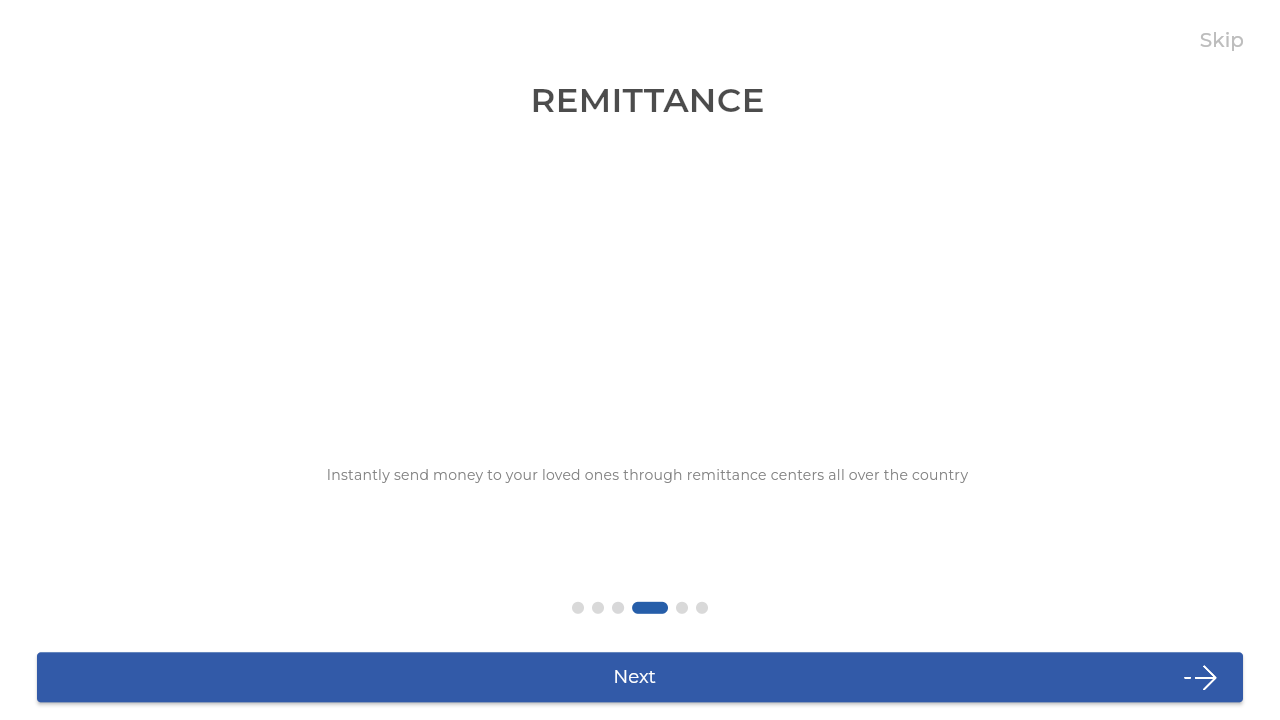

Waited 1 second for onboarding screen 3/6 to load
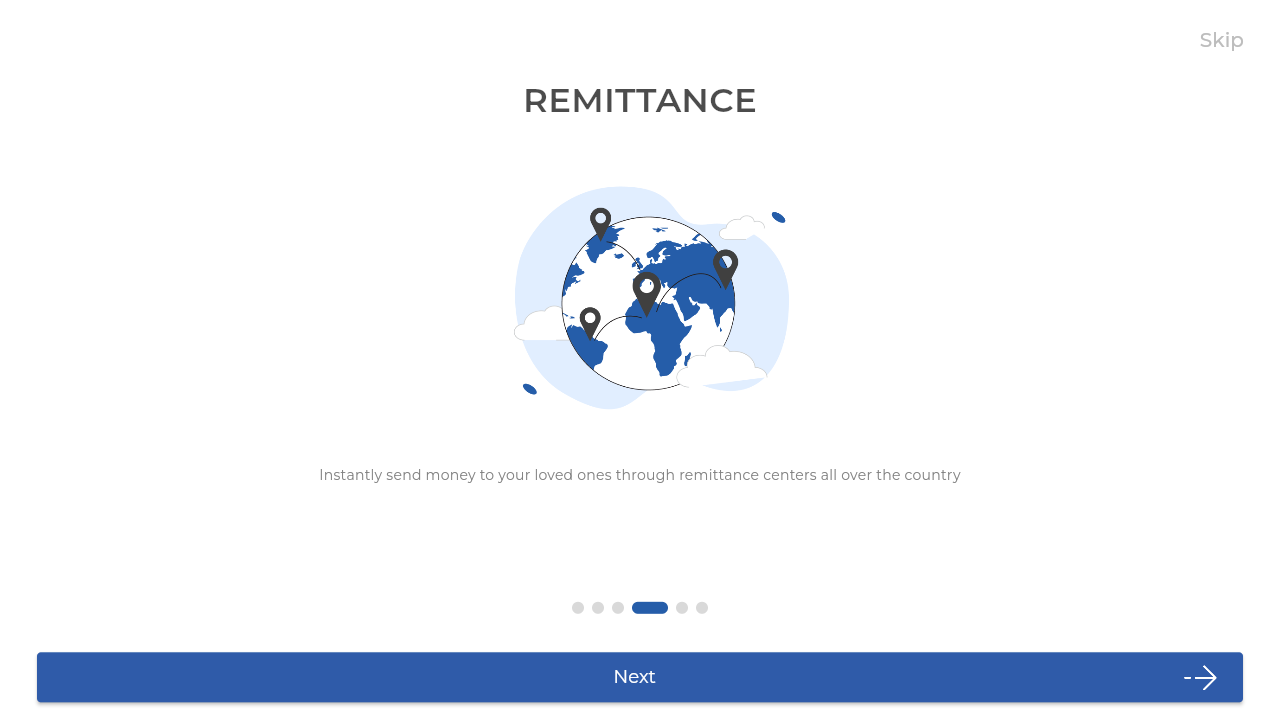

Clicked Next button to advance onboarding screen 4/6 at (640, 677) on internal:role=button[name="Next"i]
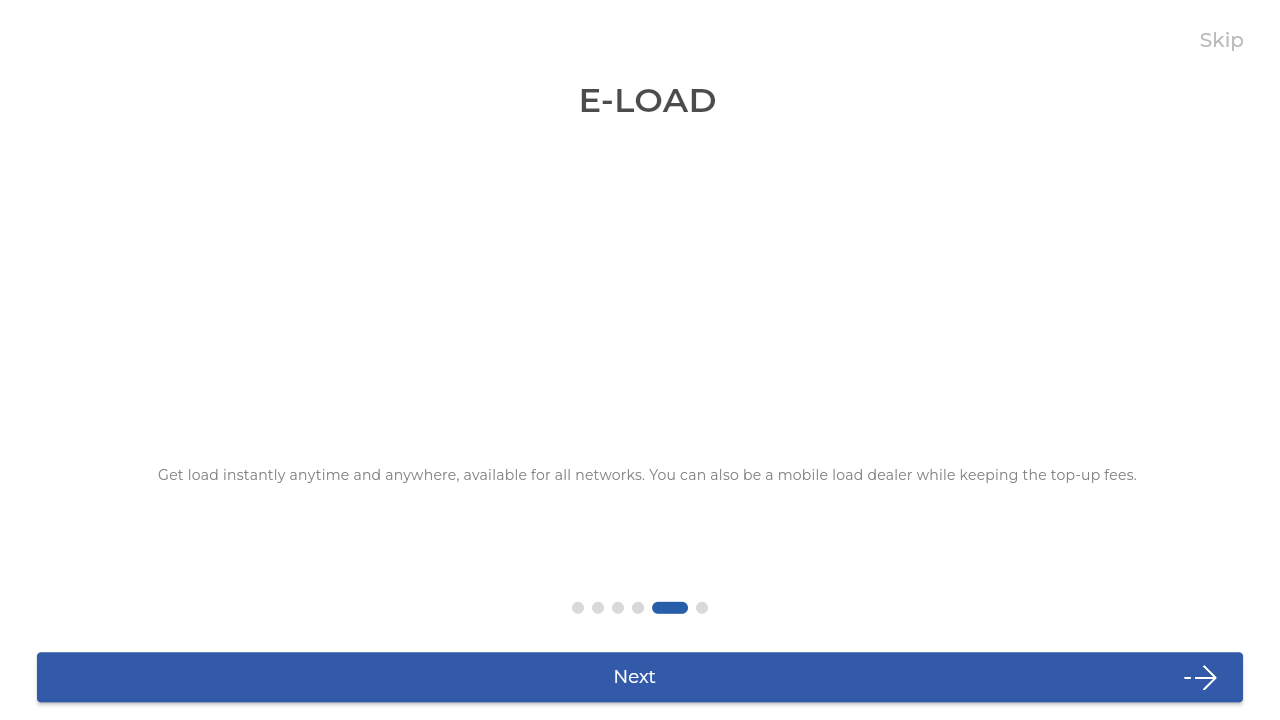

Waited 1 second for onboarding screen 4/6 to load
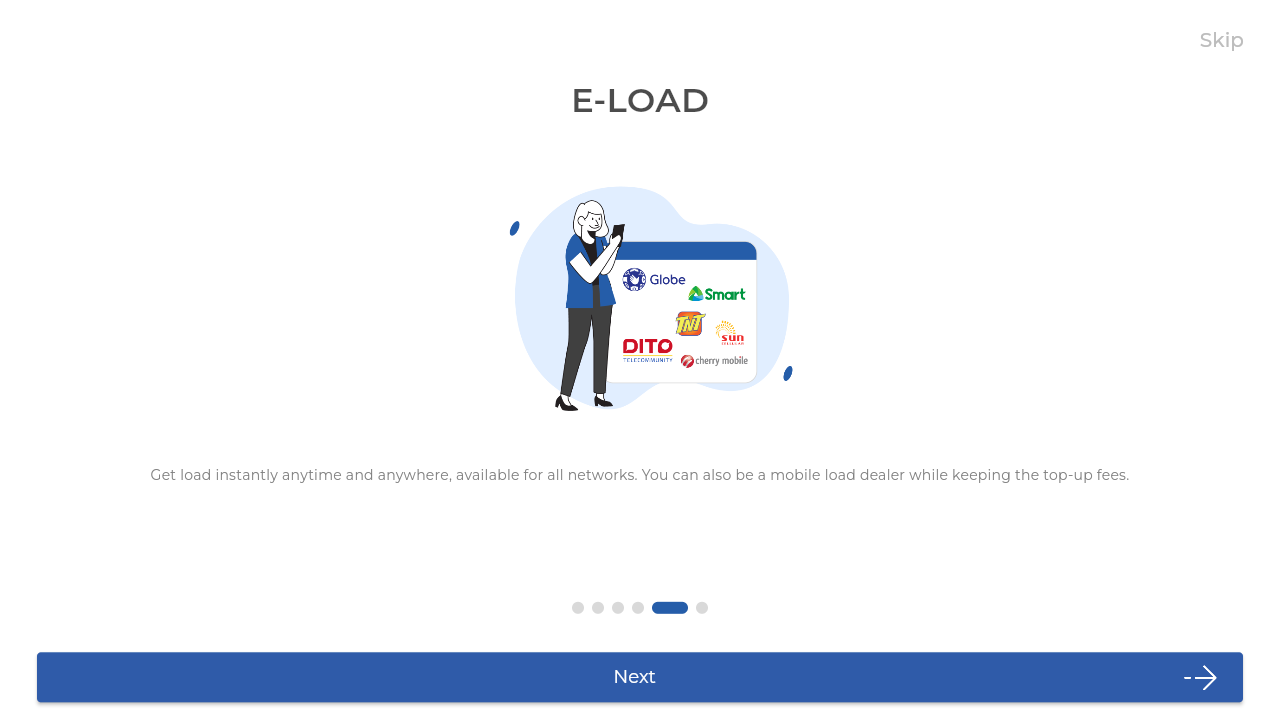

Clicked Next button to advance onboarding screen 5/6 at (640, 677) on internal:role=button[name="Next"i]
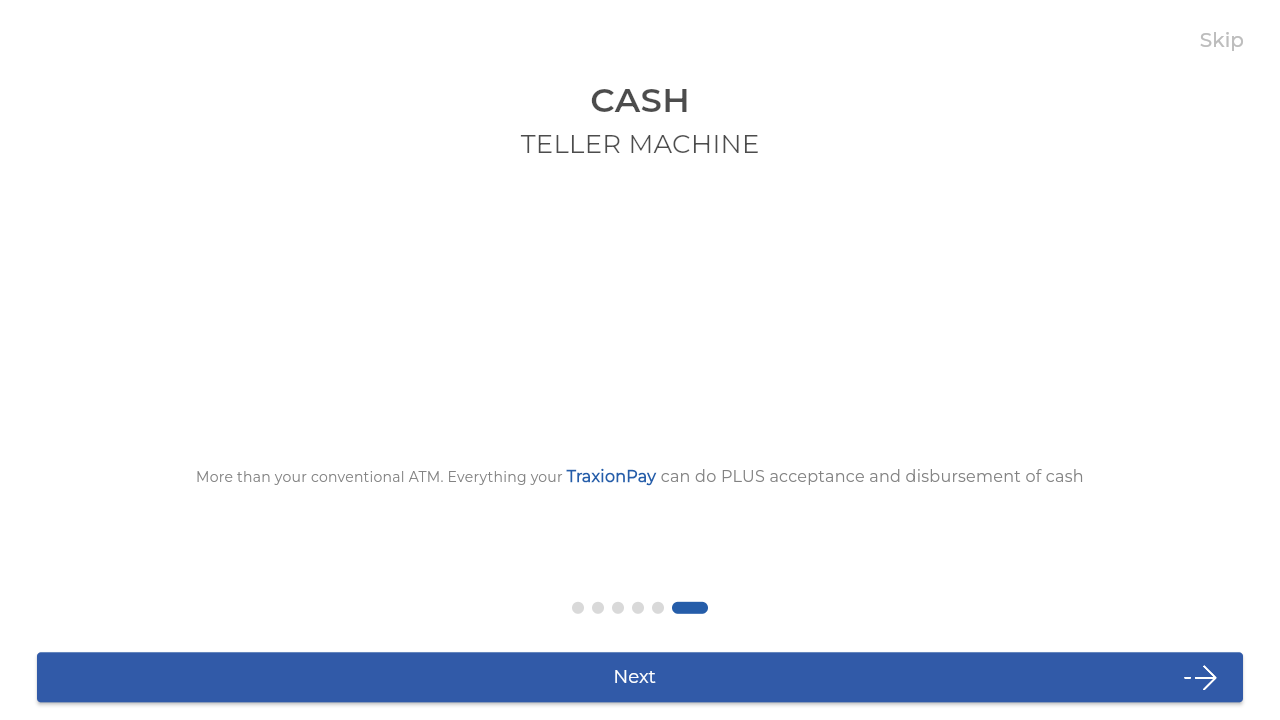

Waited 1 second for onboarding screen 5/6 to load
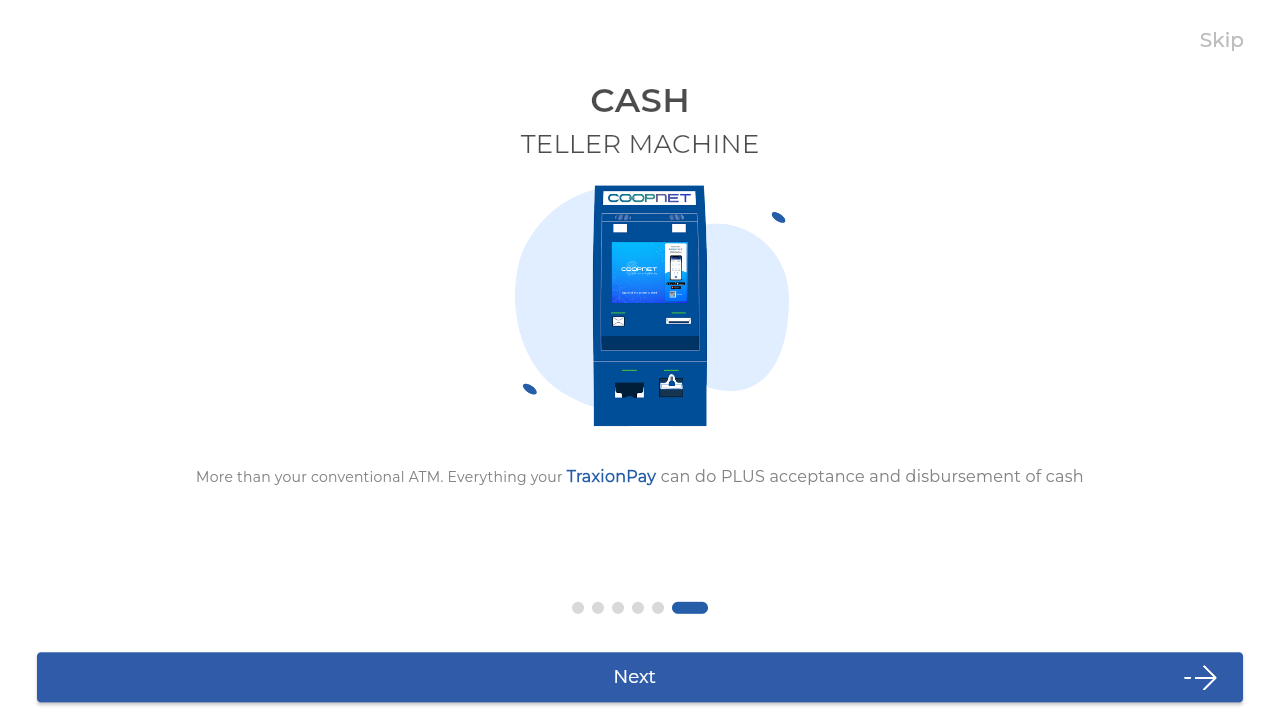

Clicked Next button to advance onboarding screen 6/6 at (640, 677) on internal:role=button[name="Next"i]
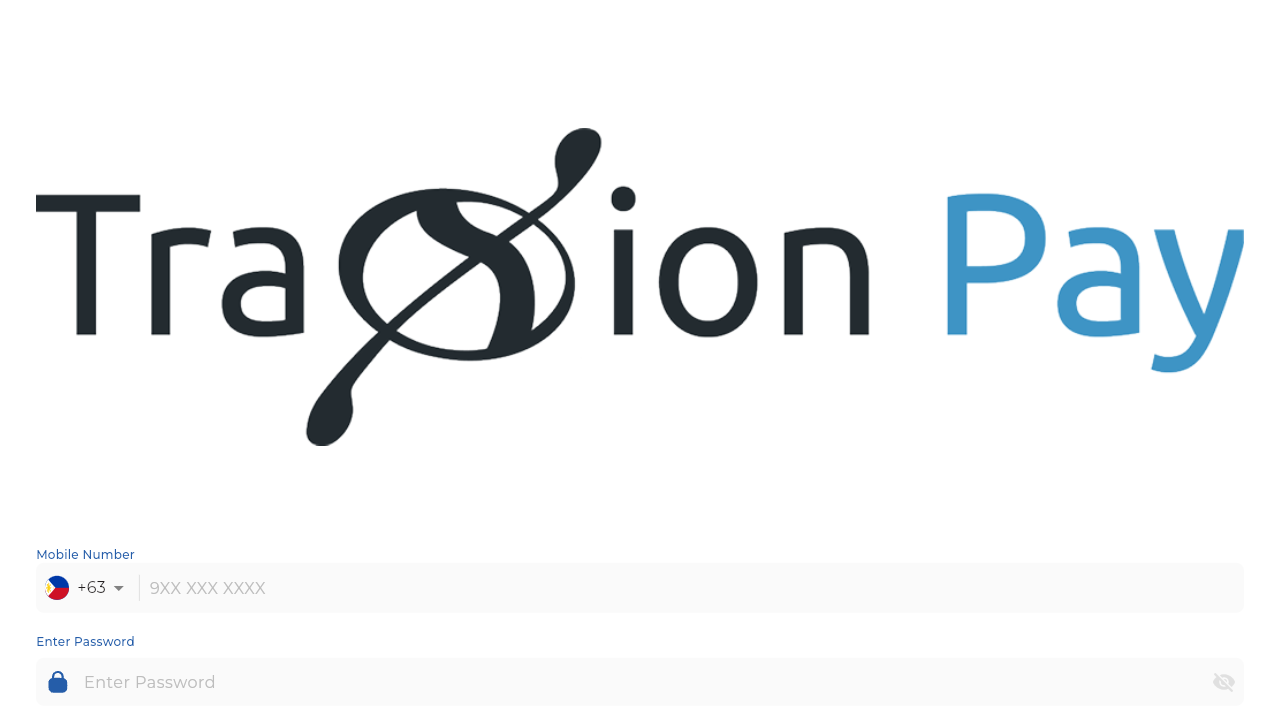

Waited 1 second for onboarding screen 6/6 to load
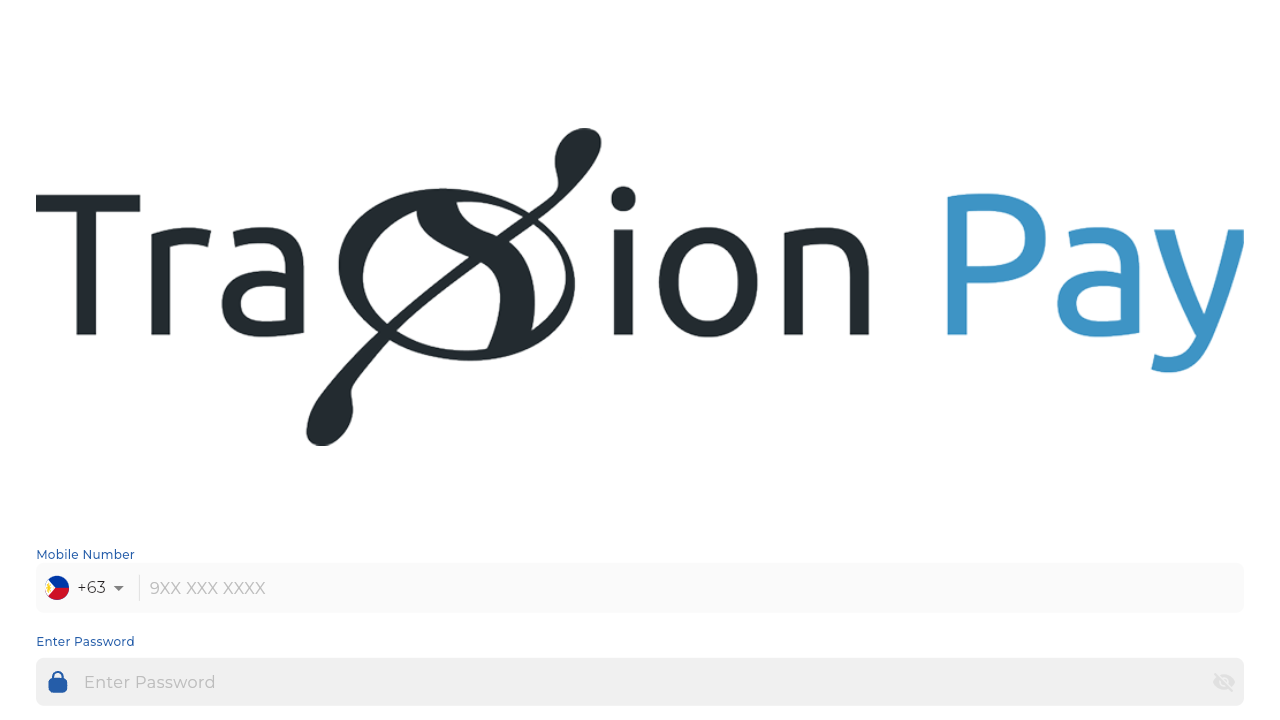

Waited for navigation back to login page after completing onboarding
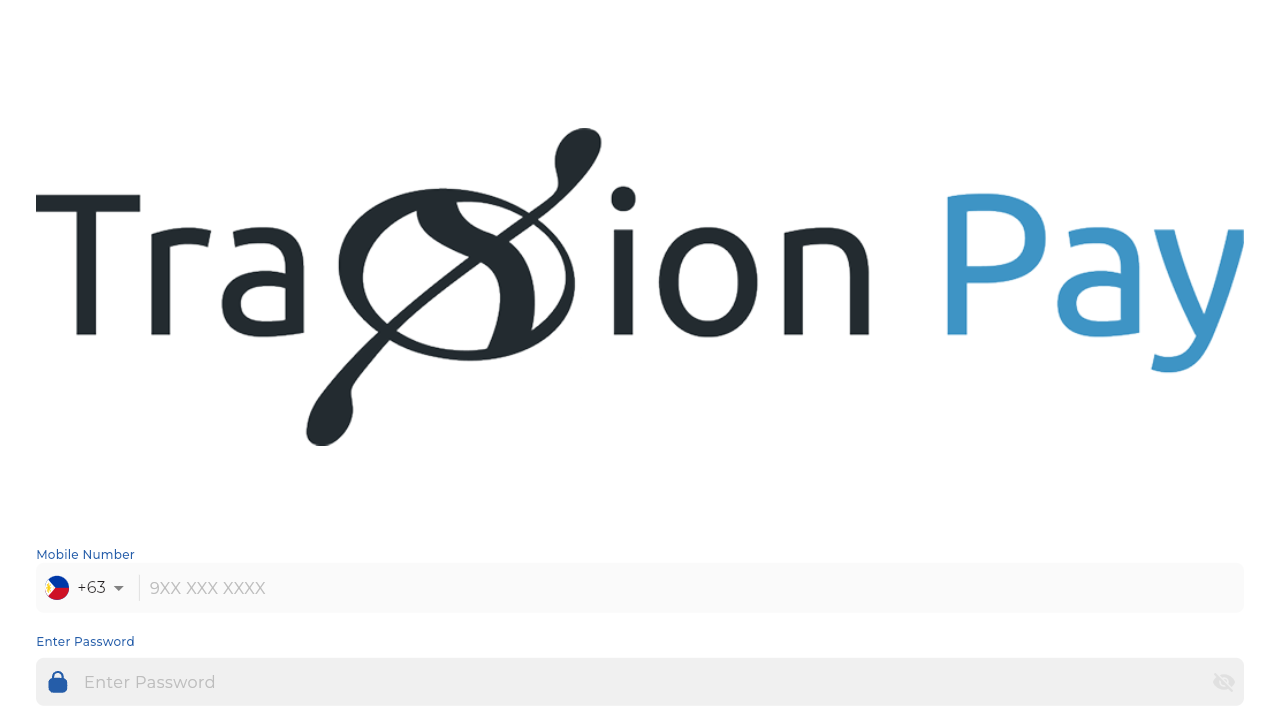

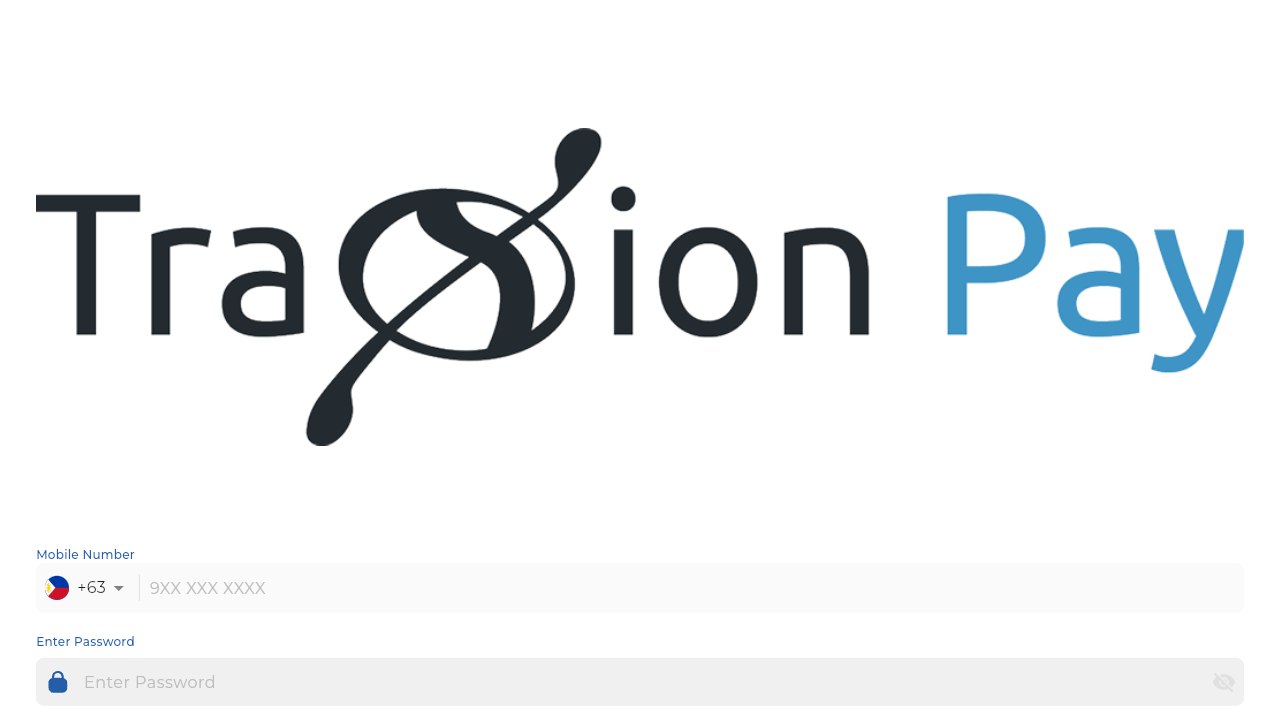